Tests radio button selection by clicking Hockey radio button from a group and verifying selection

Starting URL: https://practice.cydeo.com/radio_buttons

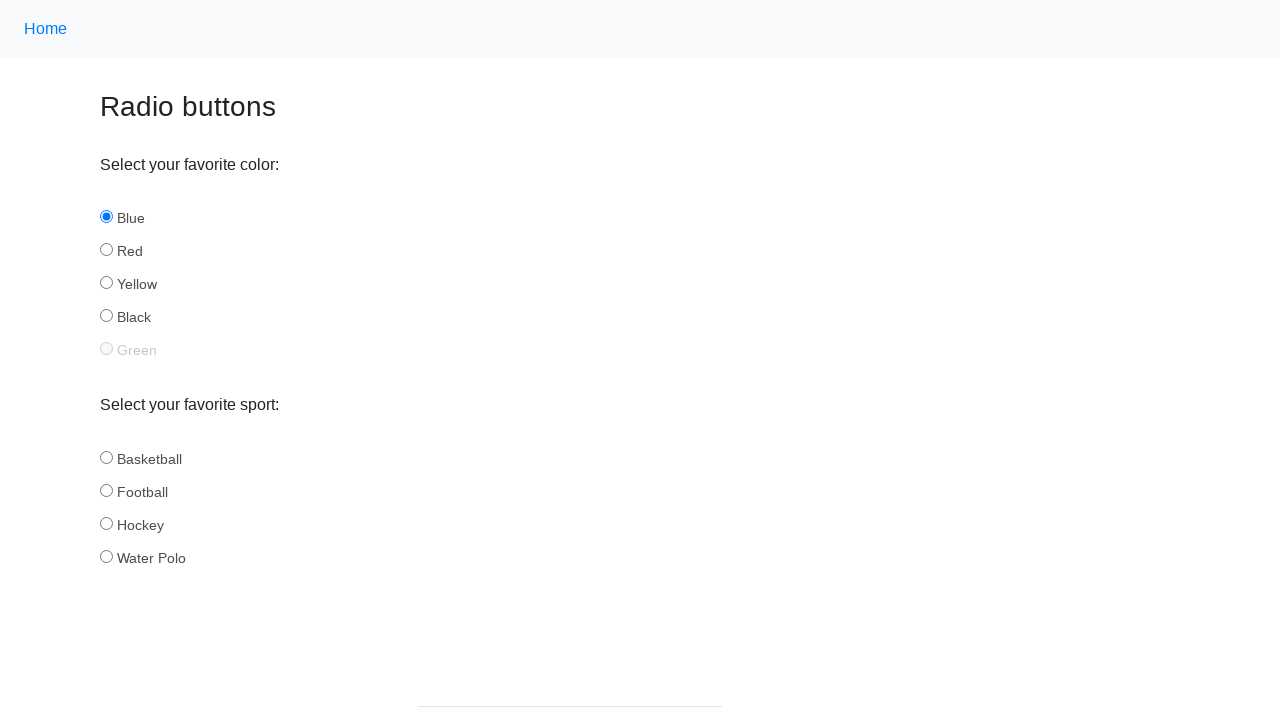

Clicked Hockey radio button at (106, 523) on #hockey
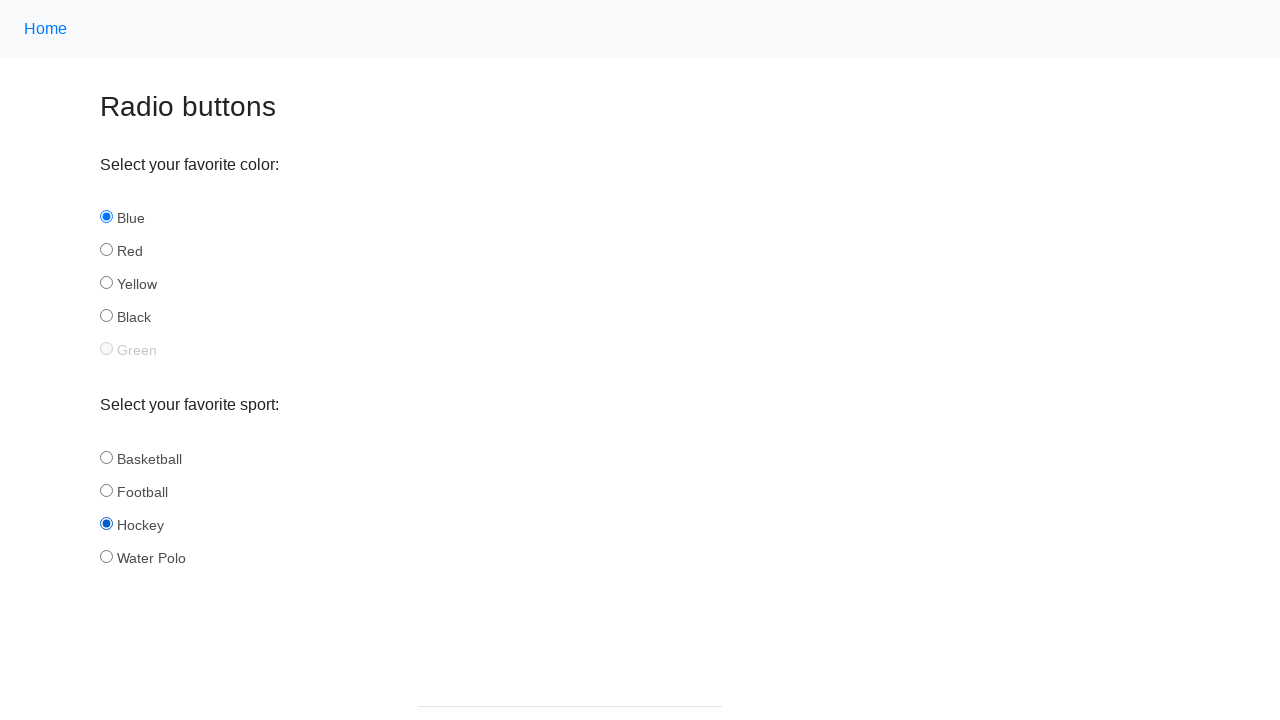

Verified Hockey radio button is selected
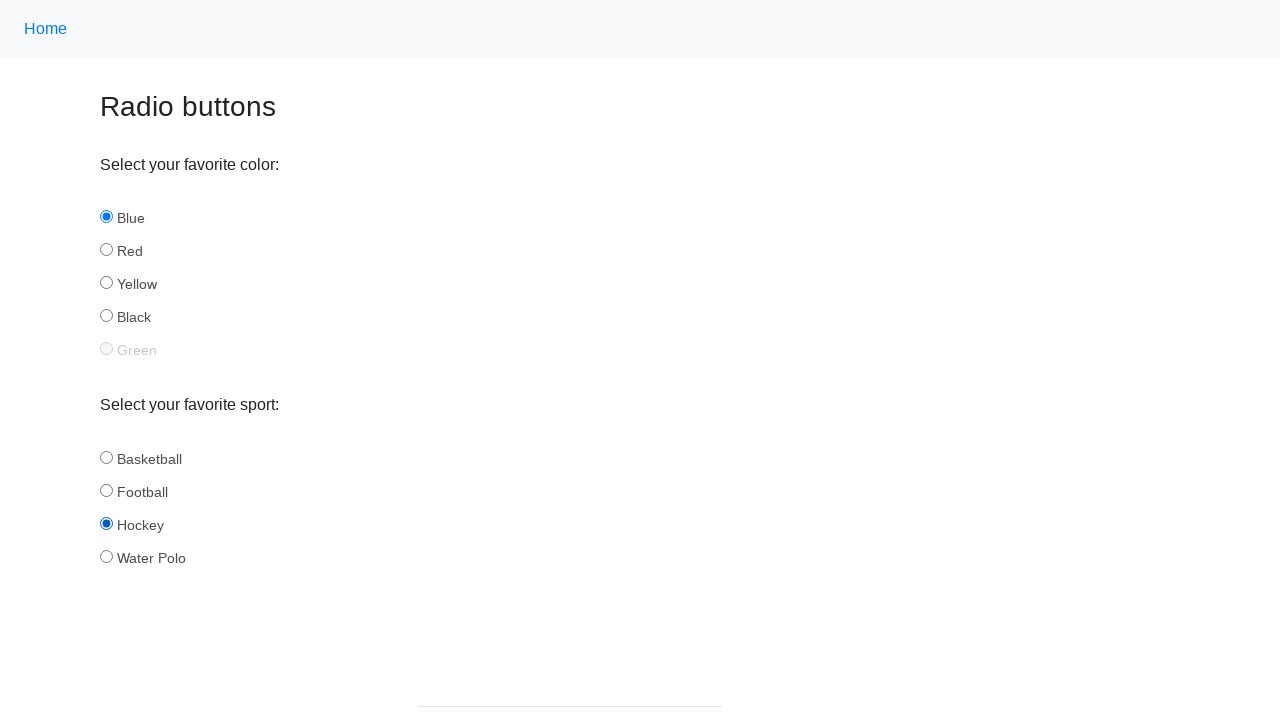

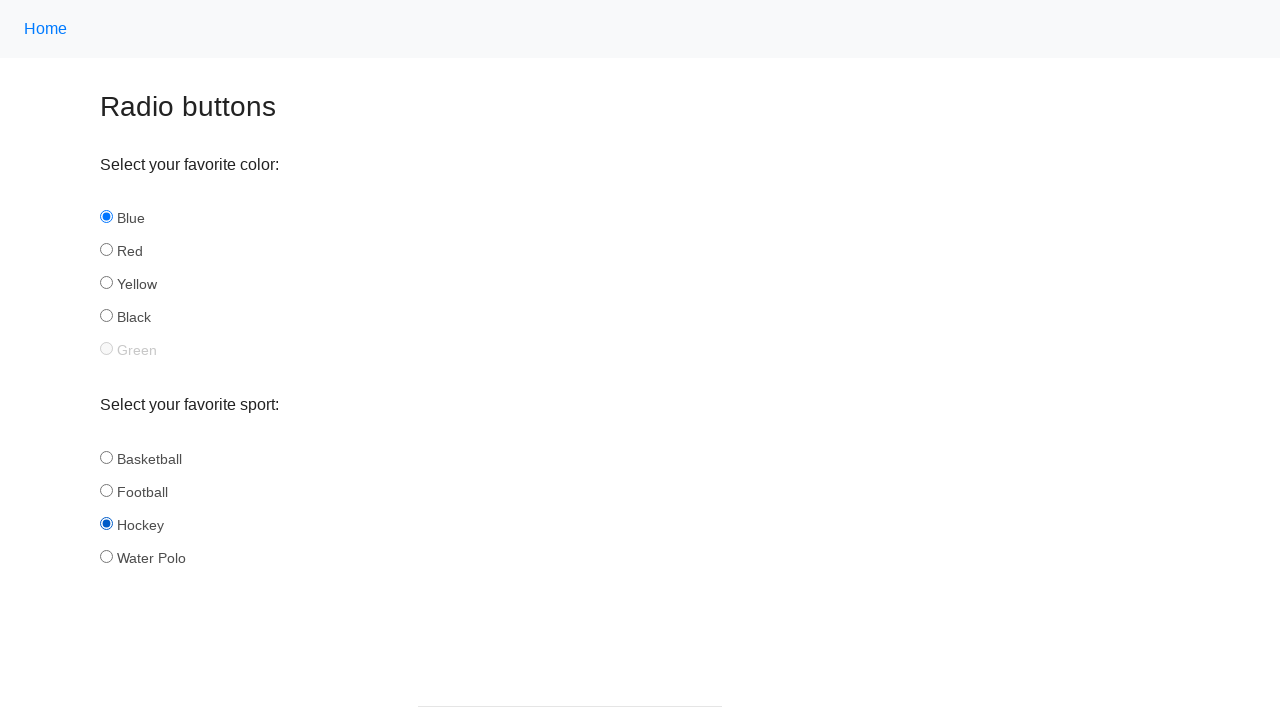